Tests the add/remove elements functionality by clicking the "Add Element" button to create a delete button, verifying it appears, then clicking the delete button to remove it and verifying it's no longer displayed.

Starting URL: https://practice.cydeo.com/add_remove_elements/

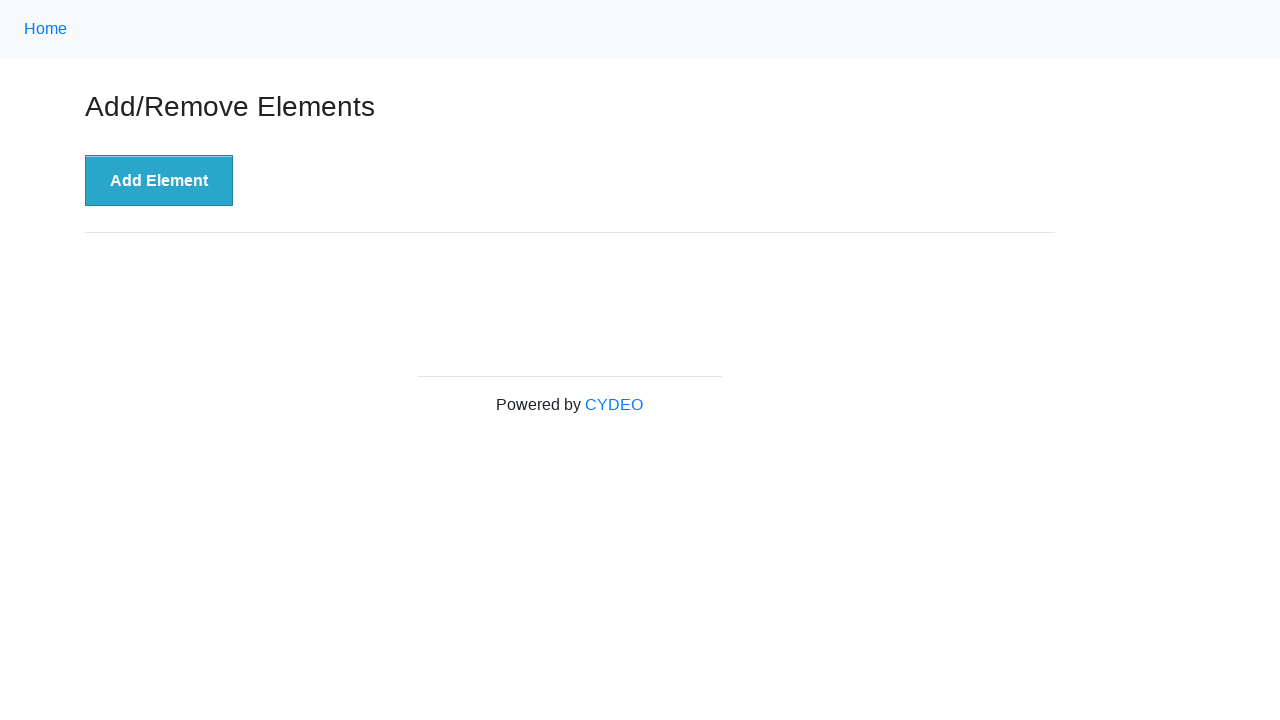

Clicked the 'Add Element' button at (159, 181) on xpath=//button[text()='Add Element']
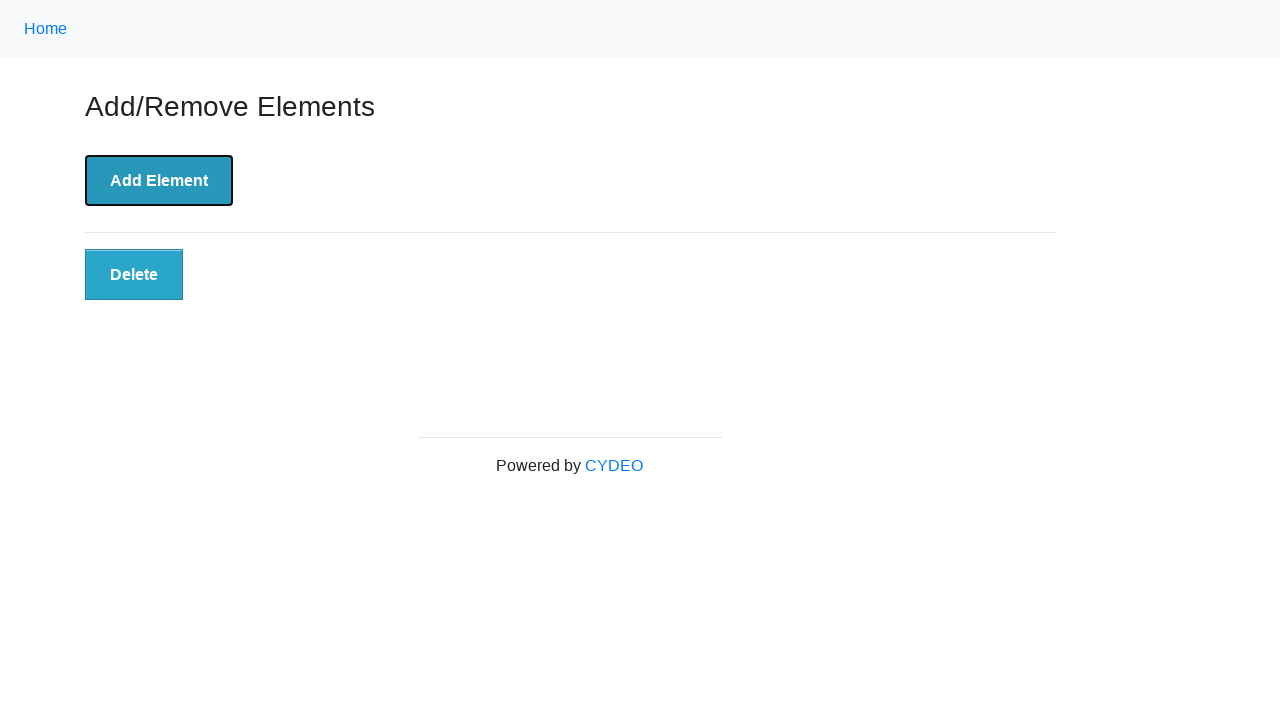

Delete button appeared after clicking Add Element
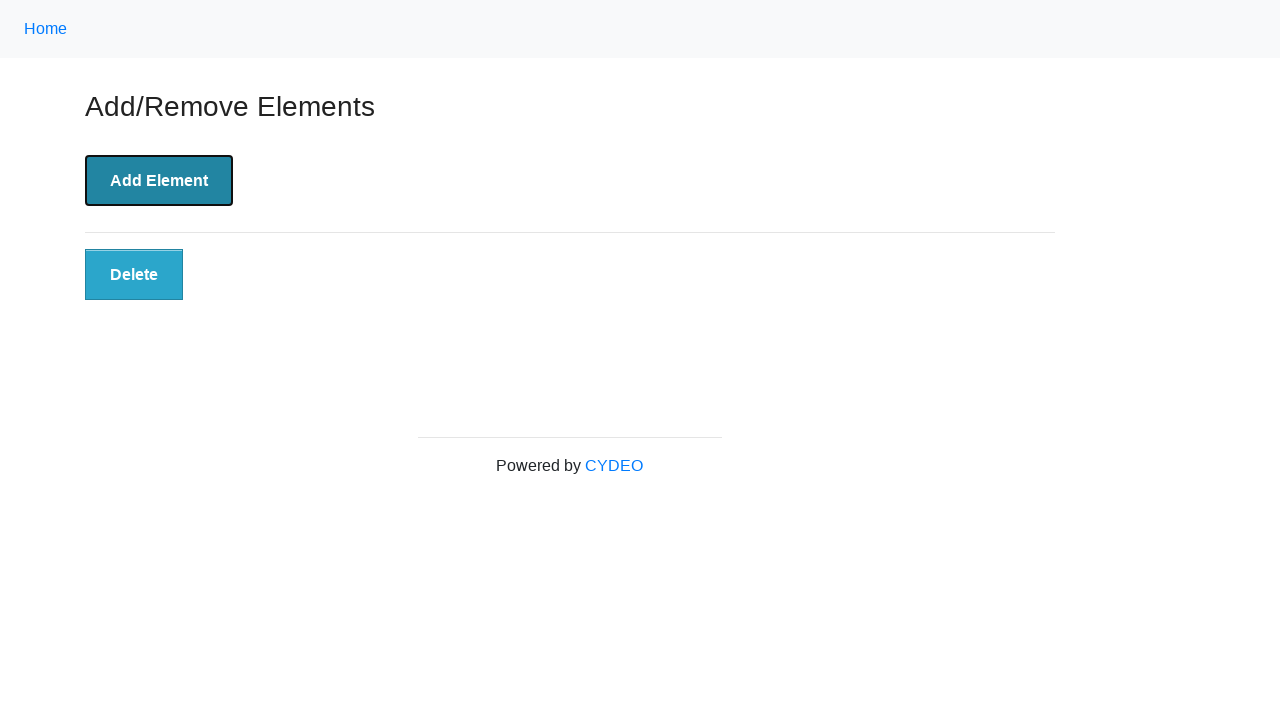

Verified that the Delete button is visible
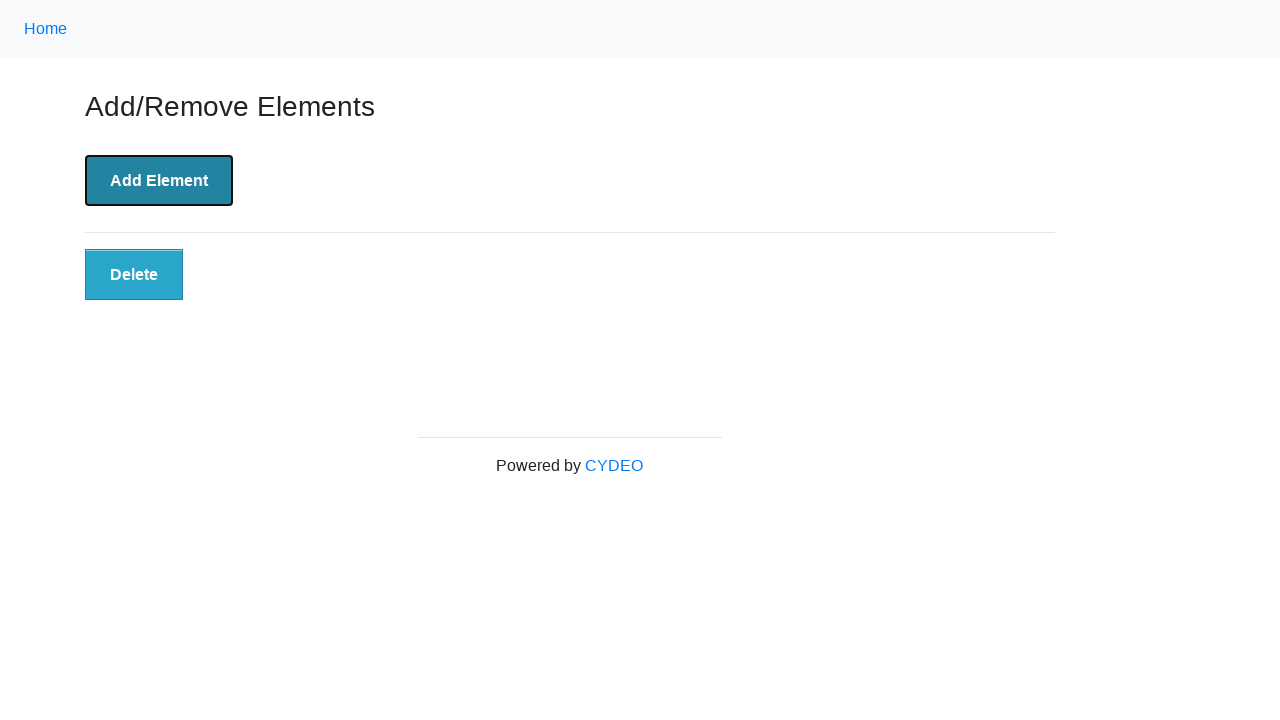

Clicked the Delete button to remove the element at (134, 275) on xpath=//button[@class='added-manually']
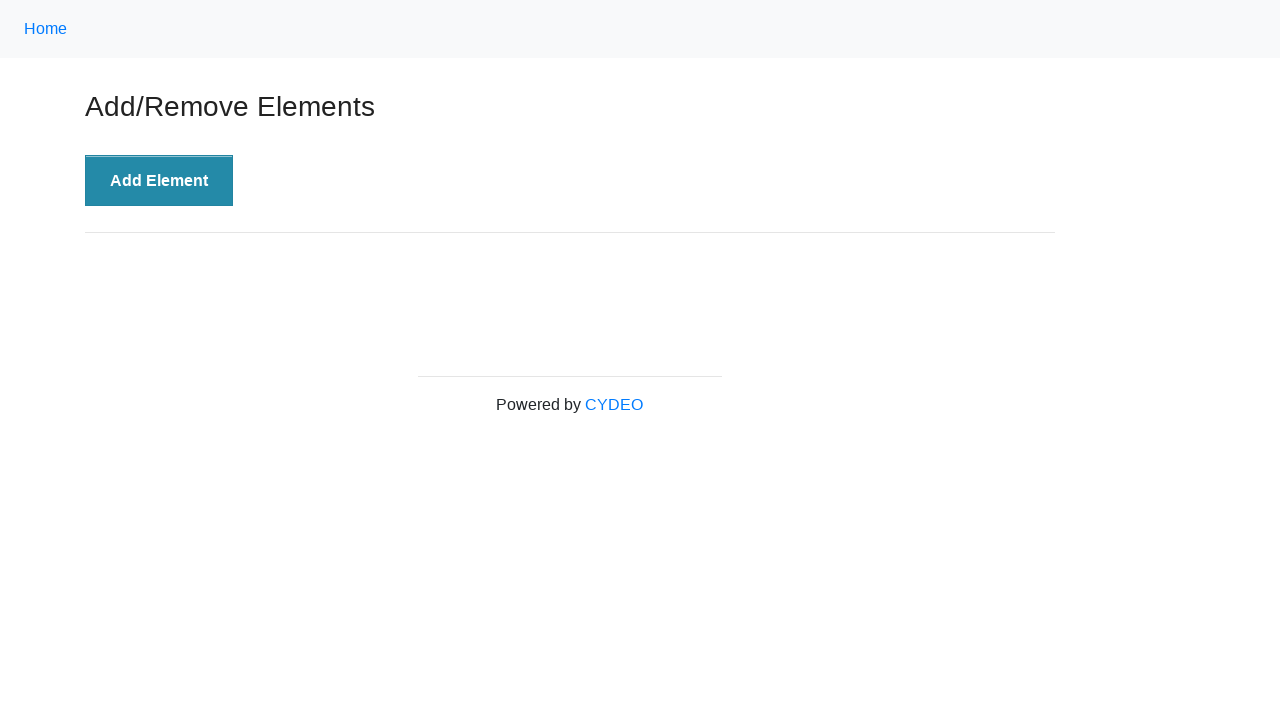

Verified that the Delete button is no longer displayed
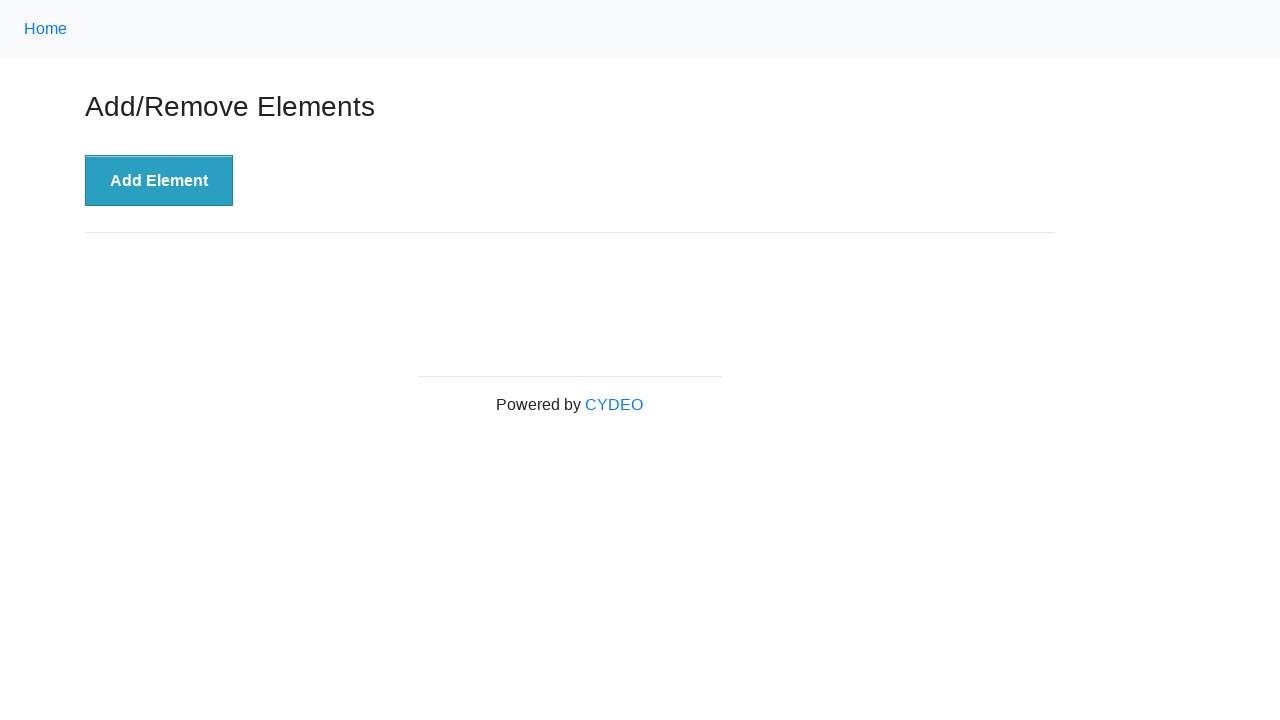

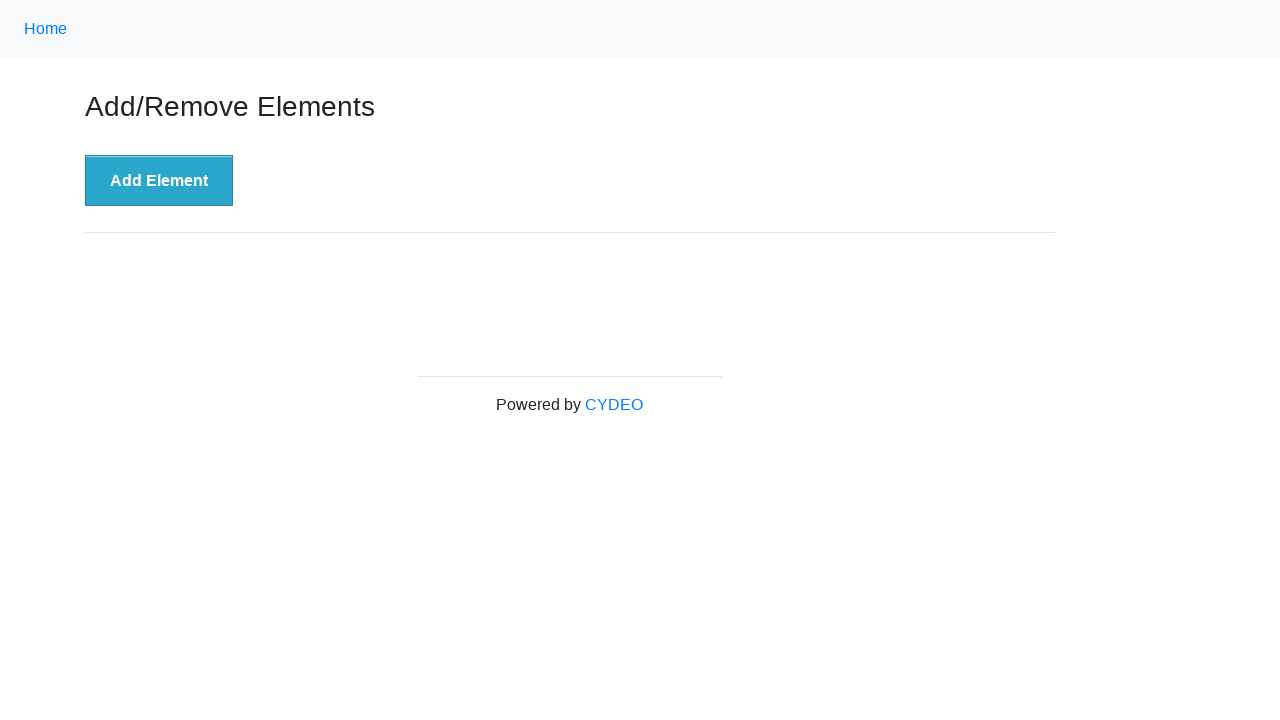